Reloads the Adobe Creative Cloud Teams page and verifies it loads without critical console errors.

Starting URL: https://www.adobe.com/creativecloud/business/teams.html

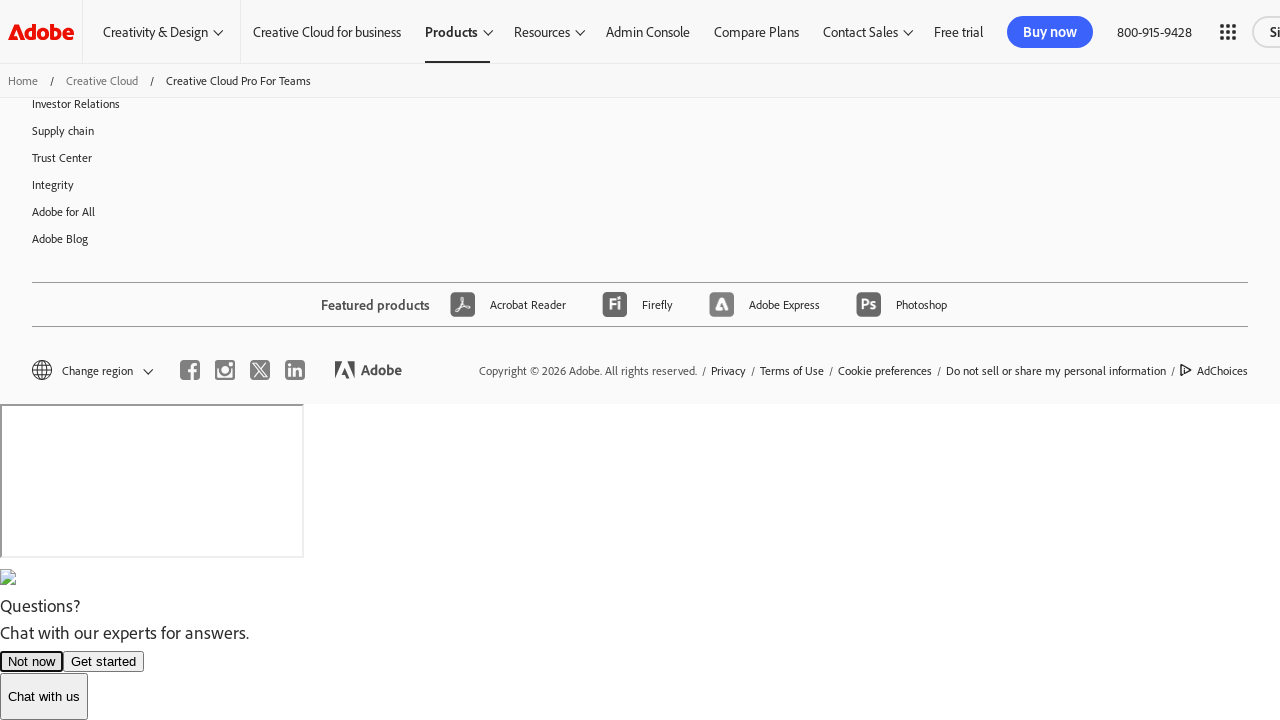

Reloaded Adobe Creative Cloud Teams page with networkidle wait
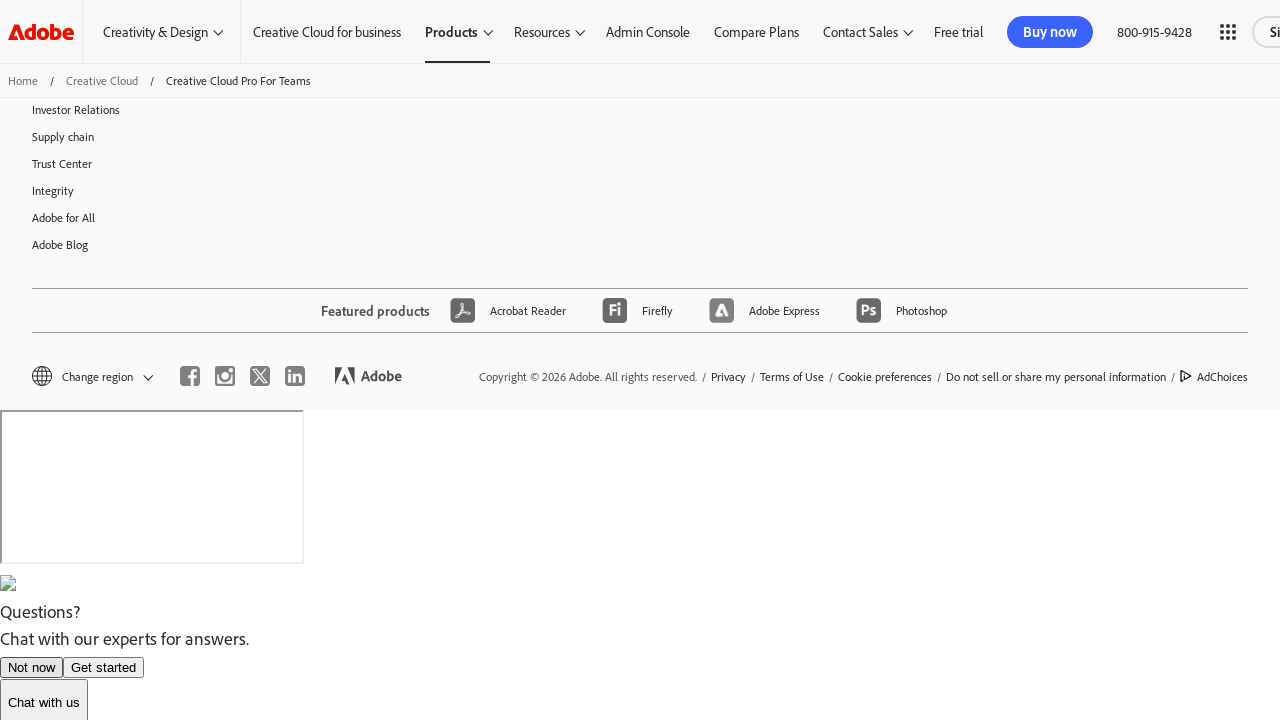

Page load indicator appeared - page loaded without critical errors
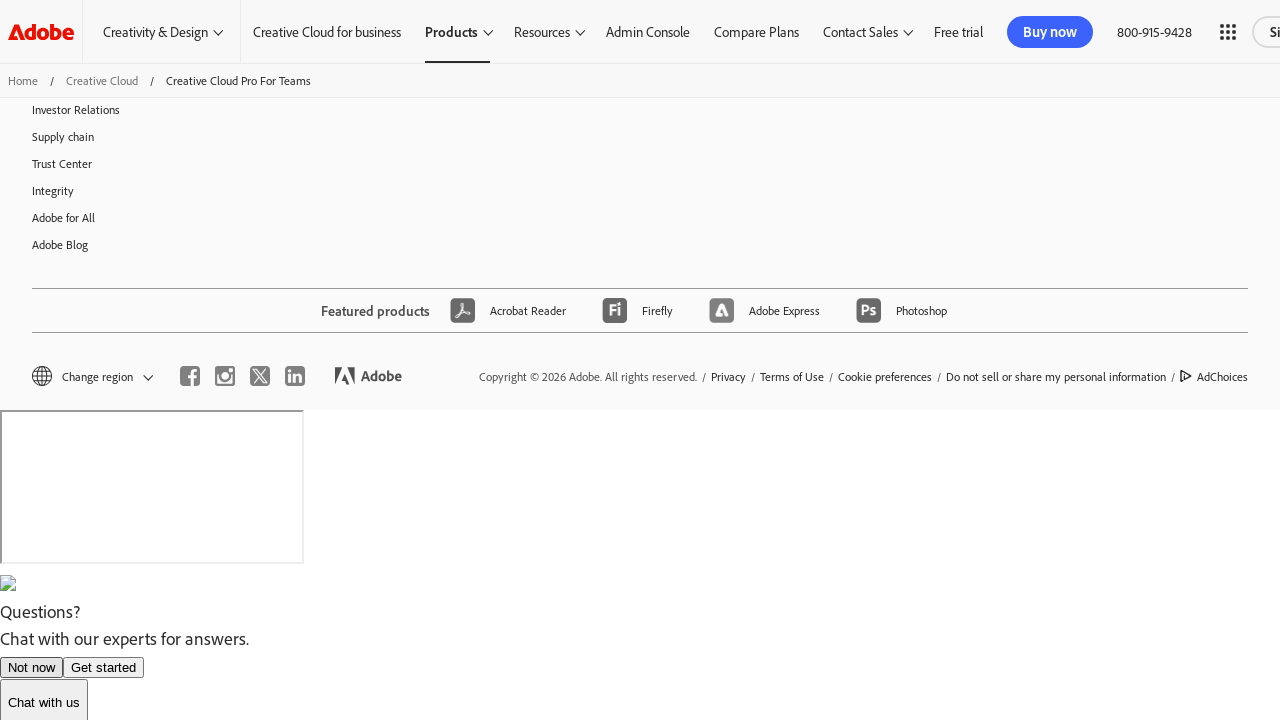

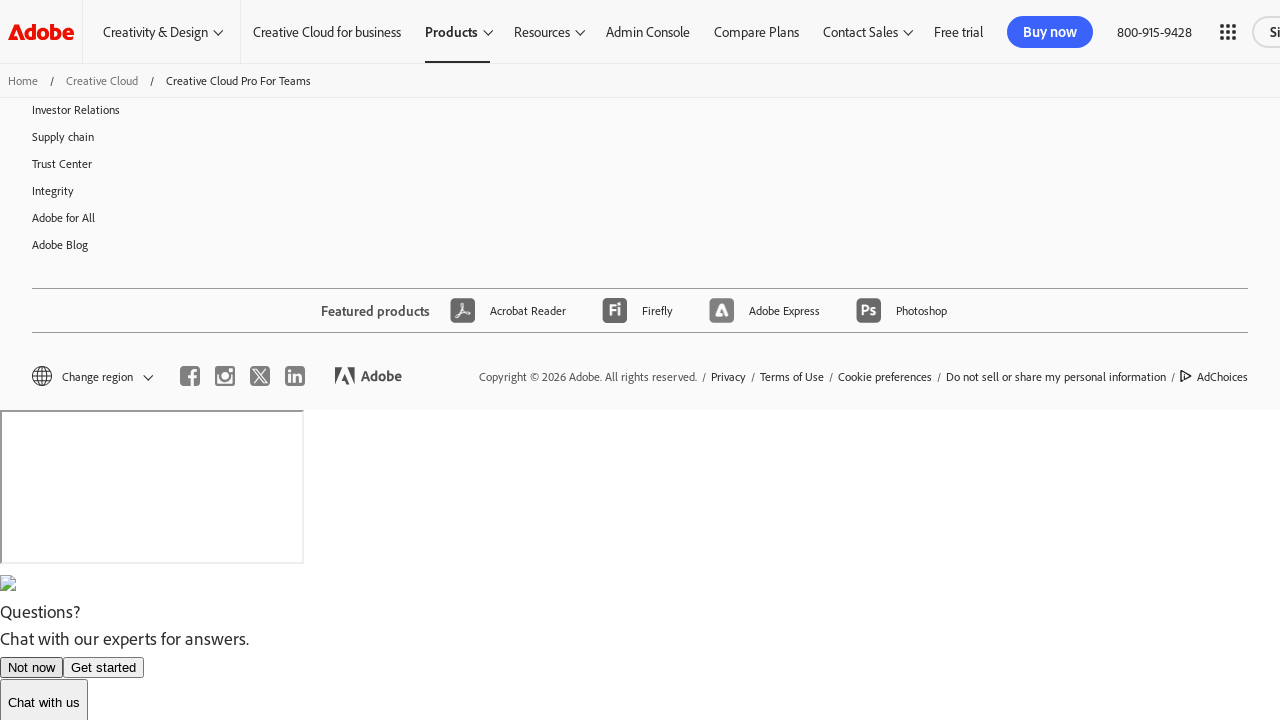